Tests adding a new todo item "Learn Selenium" to a todo application and verifies it appears in the list

Starting URL: https://lambdatest.github.io/sample-todo-app/

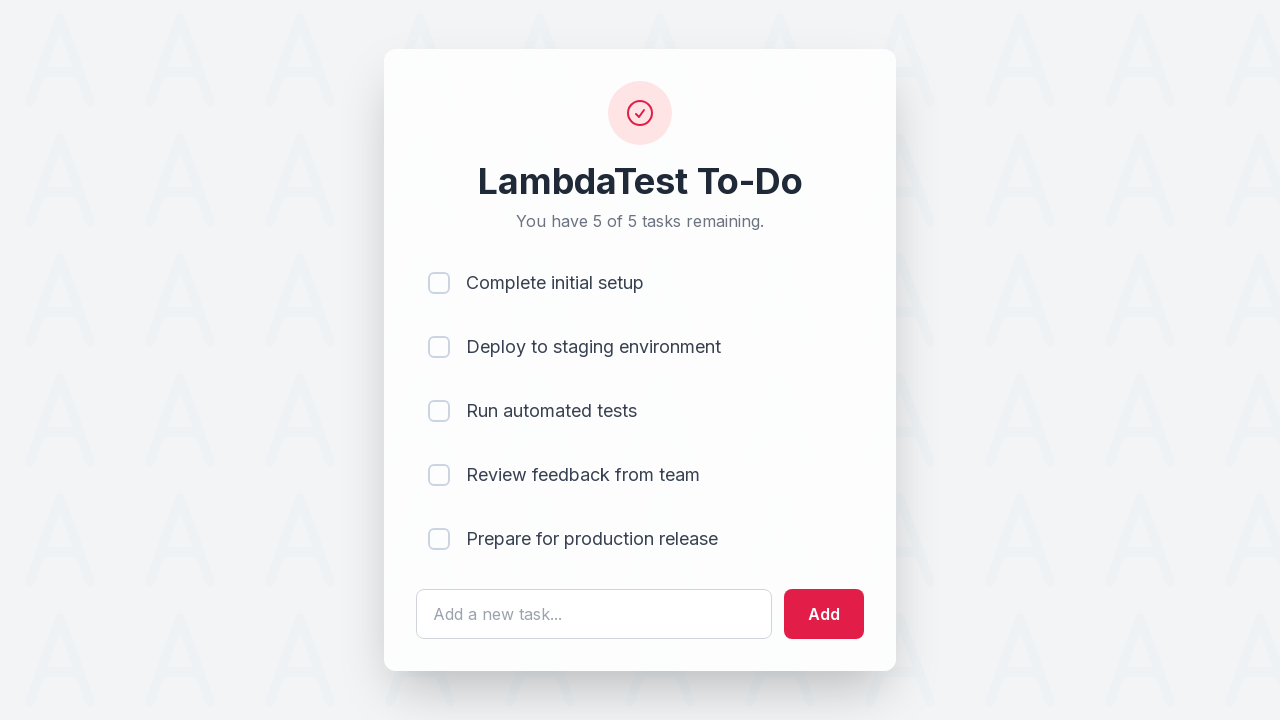

Filled todo input field with 'Learn Selenium' on #sampletodotext
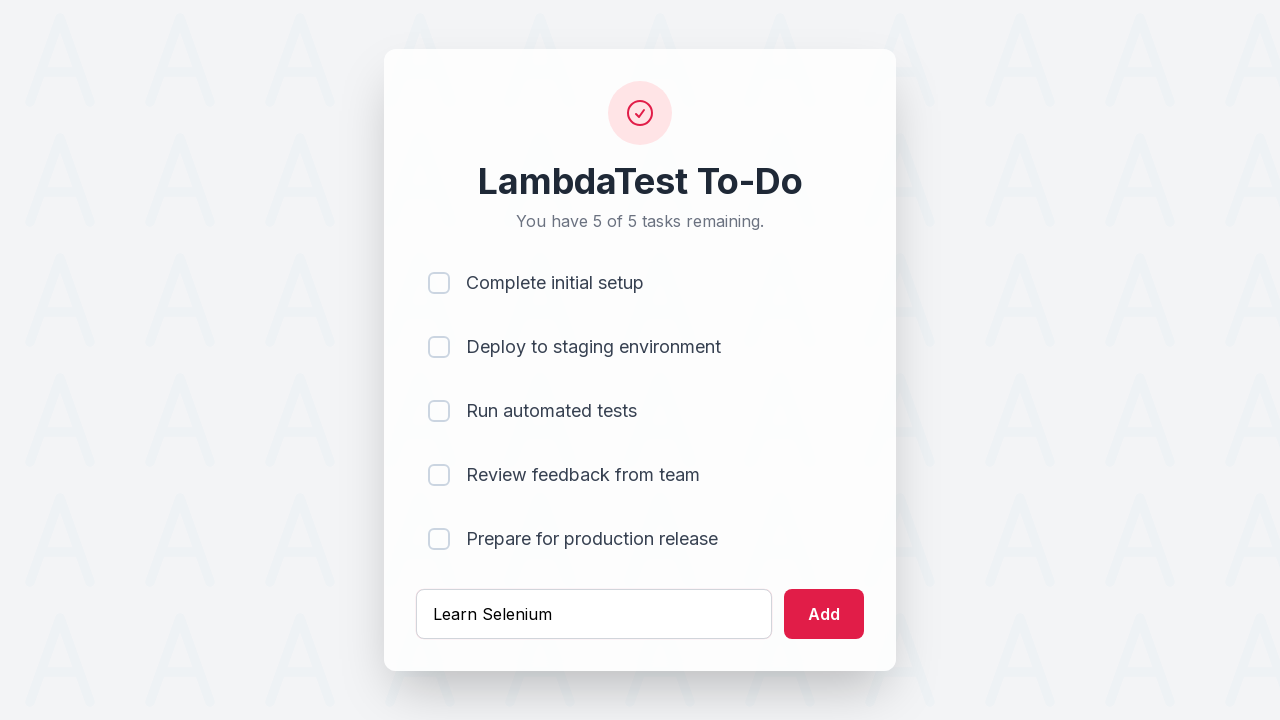

Pressed Enter to submit new todo item on #sampletodotext
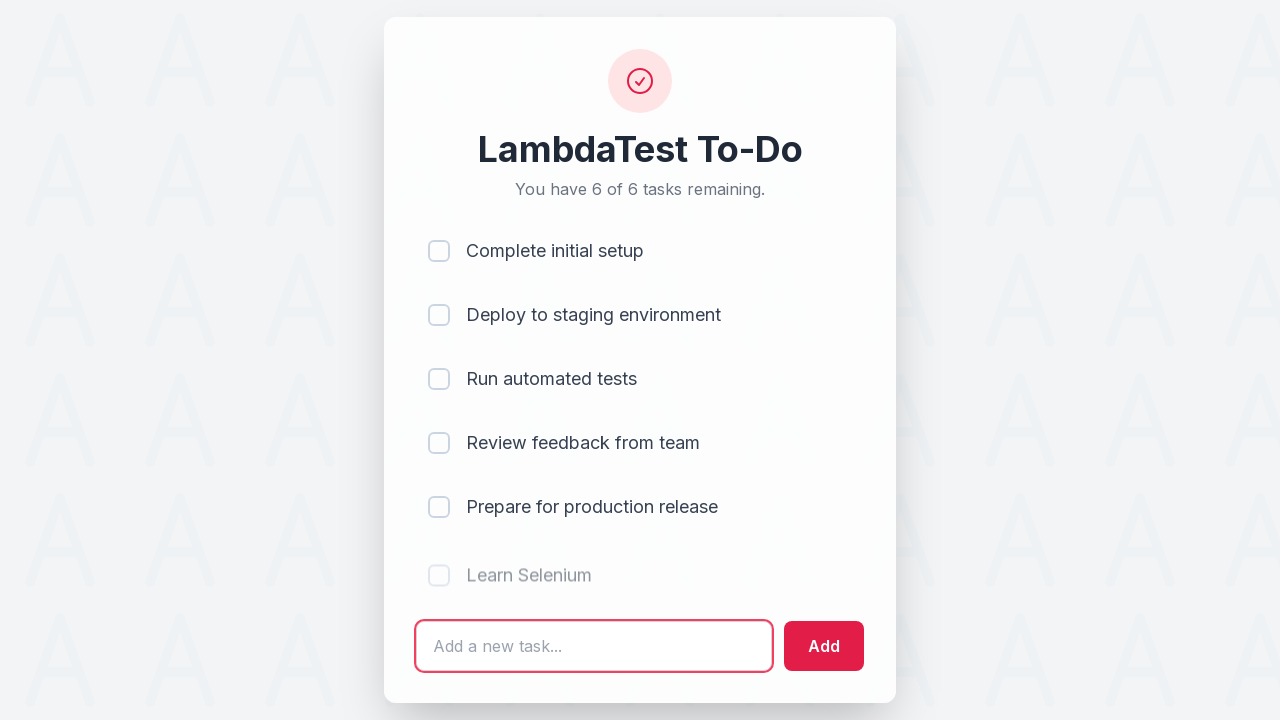

Verified new todo item 'Learn Selenium' appears in the todo list
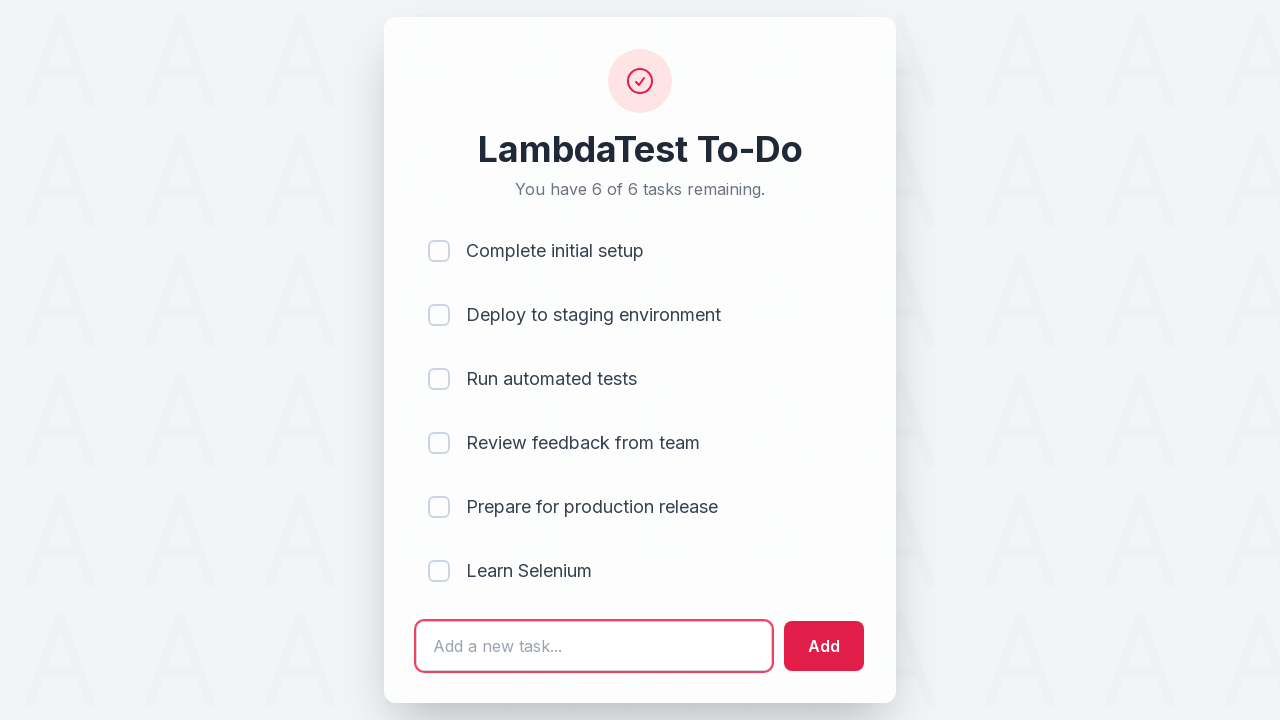

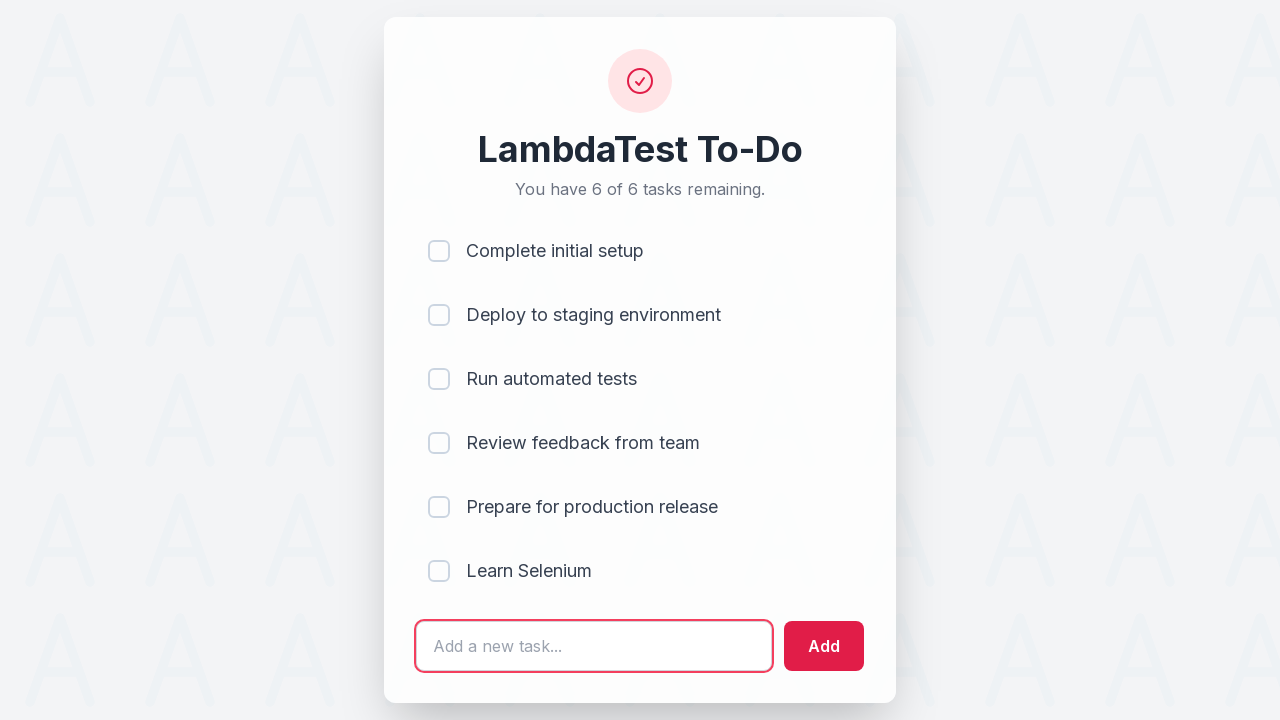